Tests the Am I Unique fingerprinting page to verify the browser generates a unique fingerprint

Starting URL: https://amiunique.org/fp

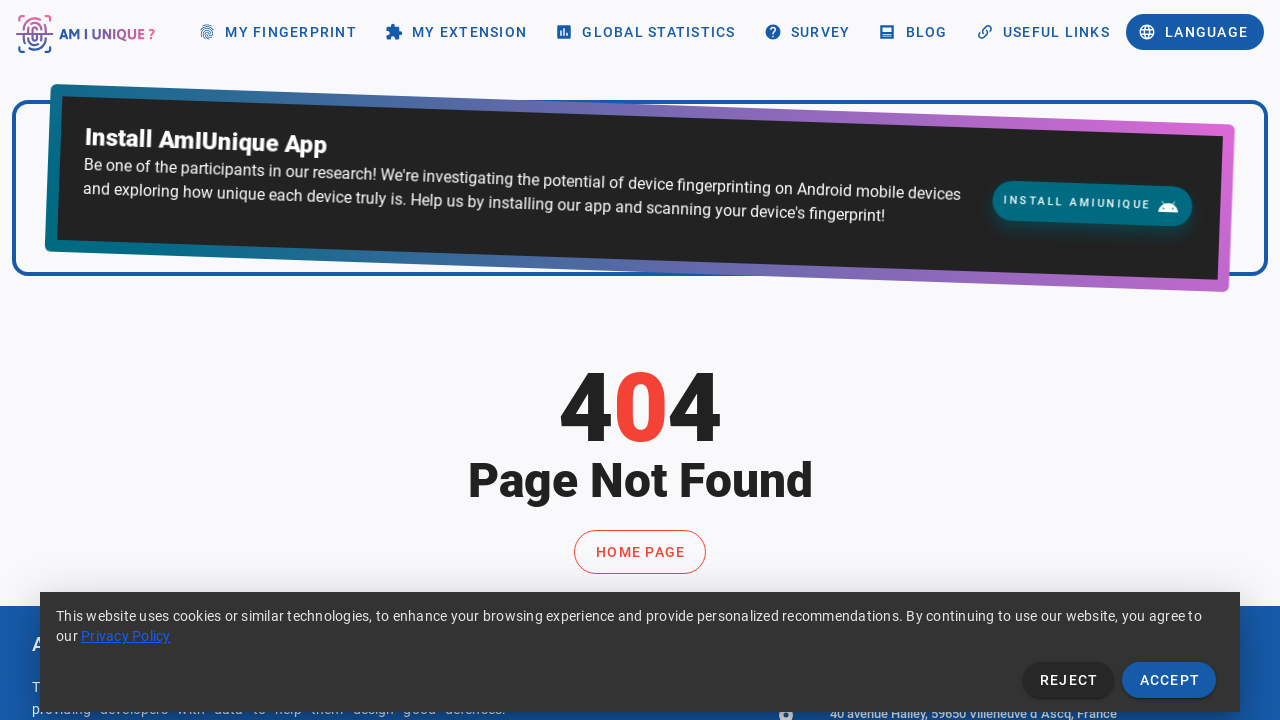

Waited for network to be idle after fingerprinting page load
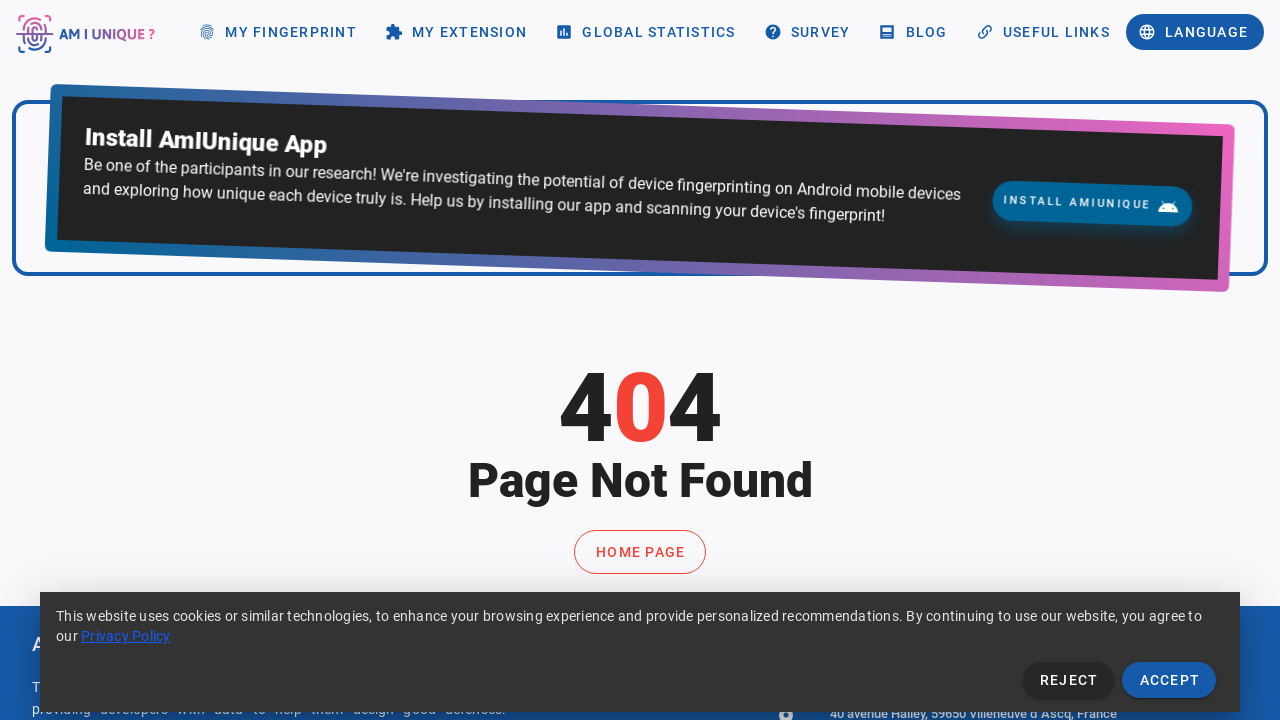

Waited 3 seconds for fingerprinting analysis to complete
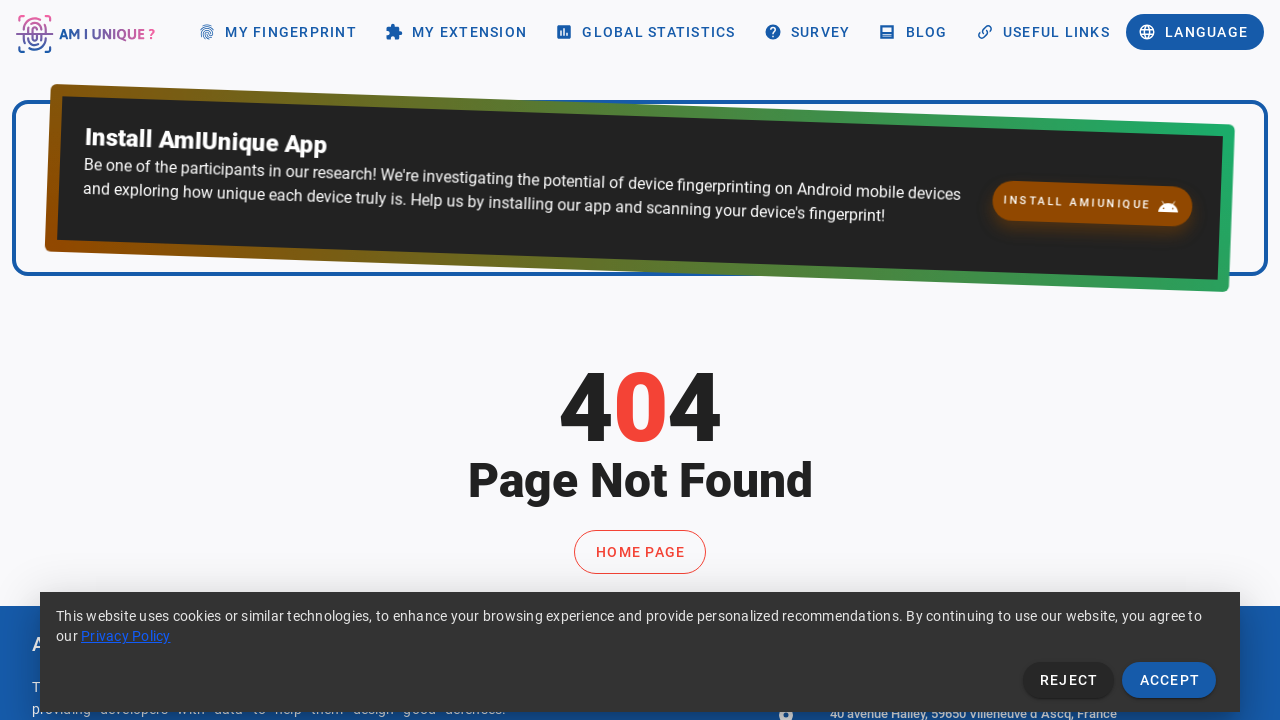

Retrieved page content to verify fingerprint results are displayed
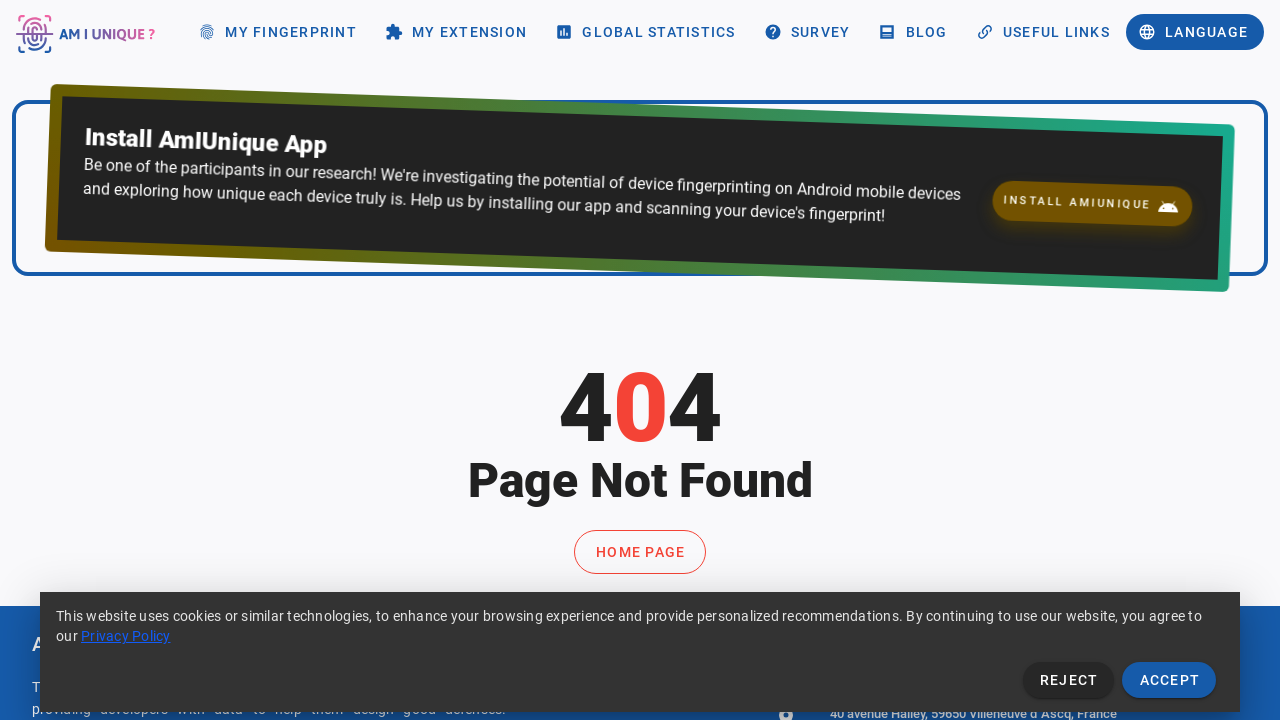

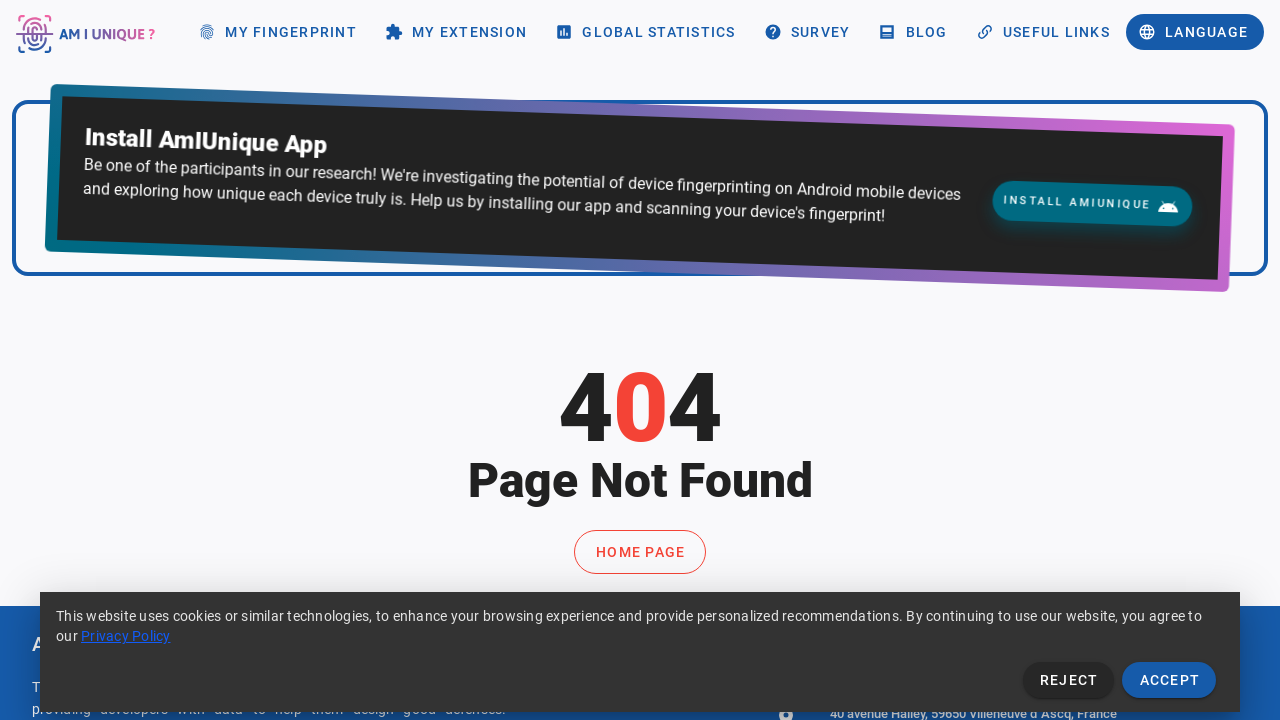